Tests dropdown selection functionality by selecting an option from a dropdown menu using index-based selection

Starting URL: https://the-internet.herokuapp.com/dropdown

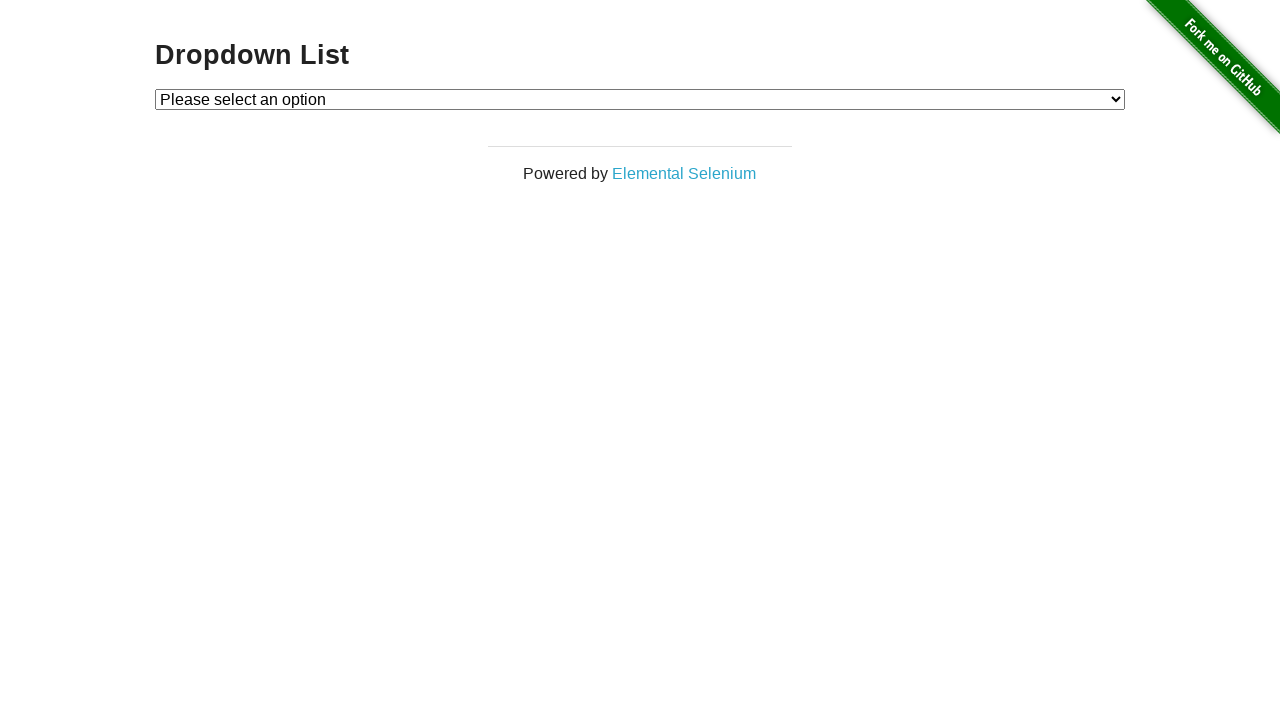

Navigated to dropdown test page
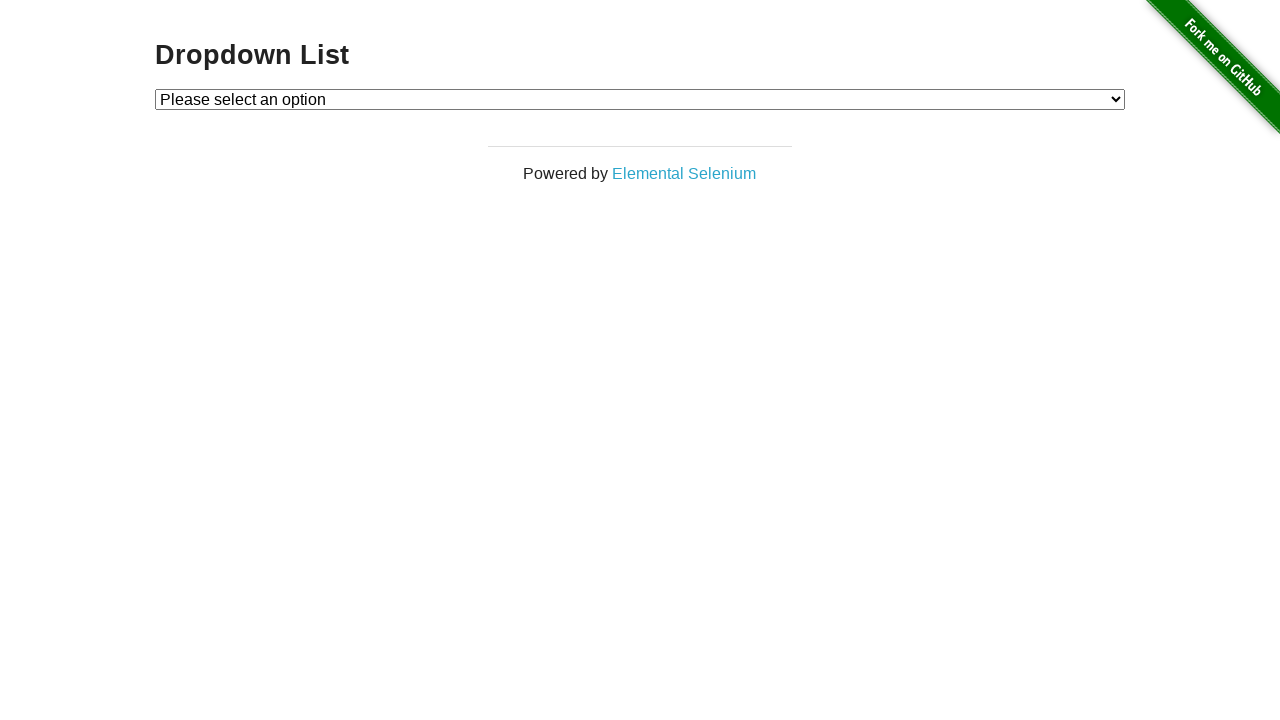

Selected dropdown option at index 1 on #dropdown
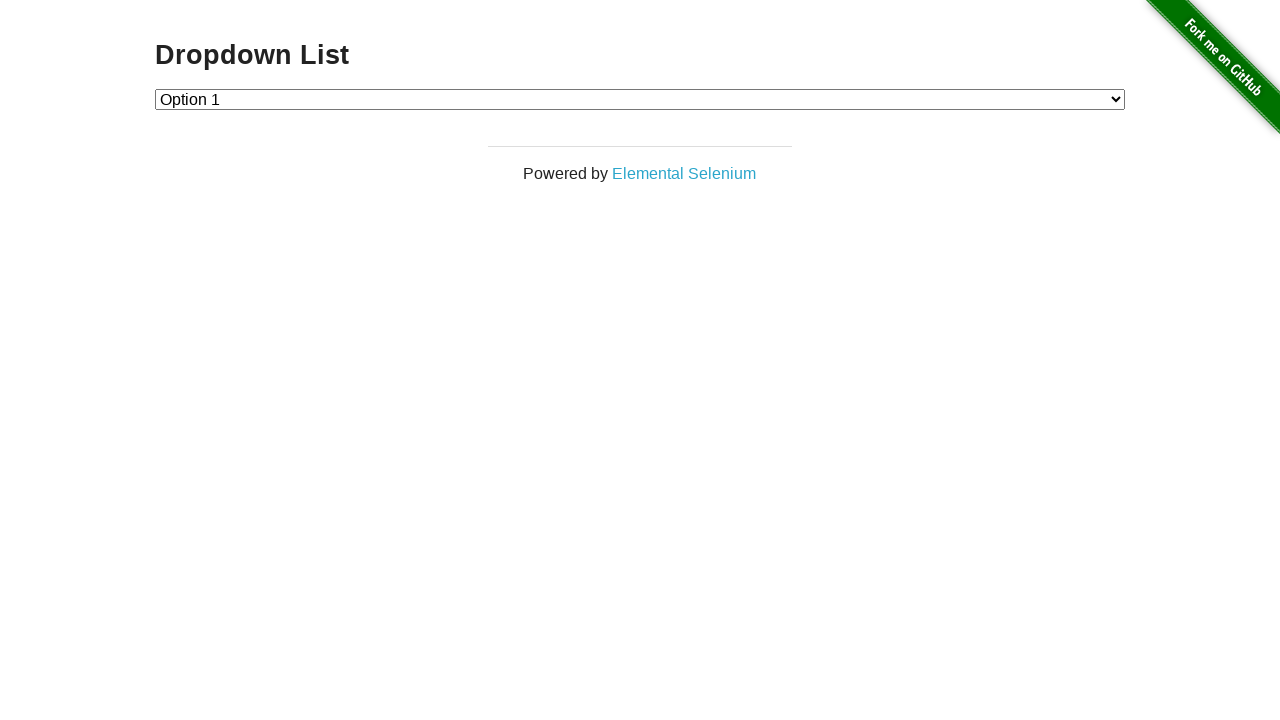

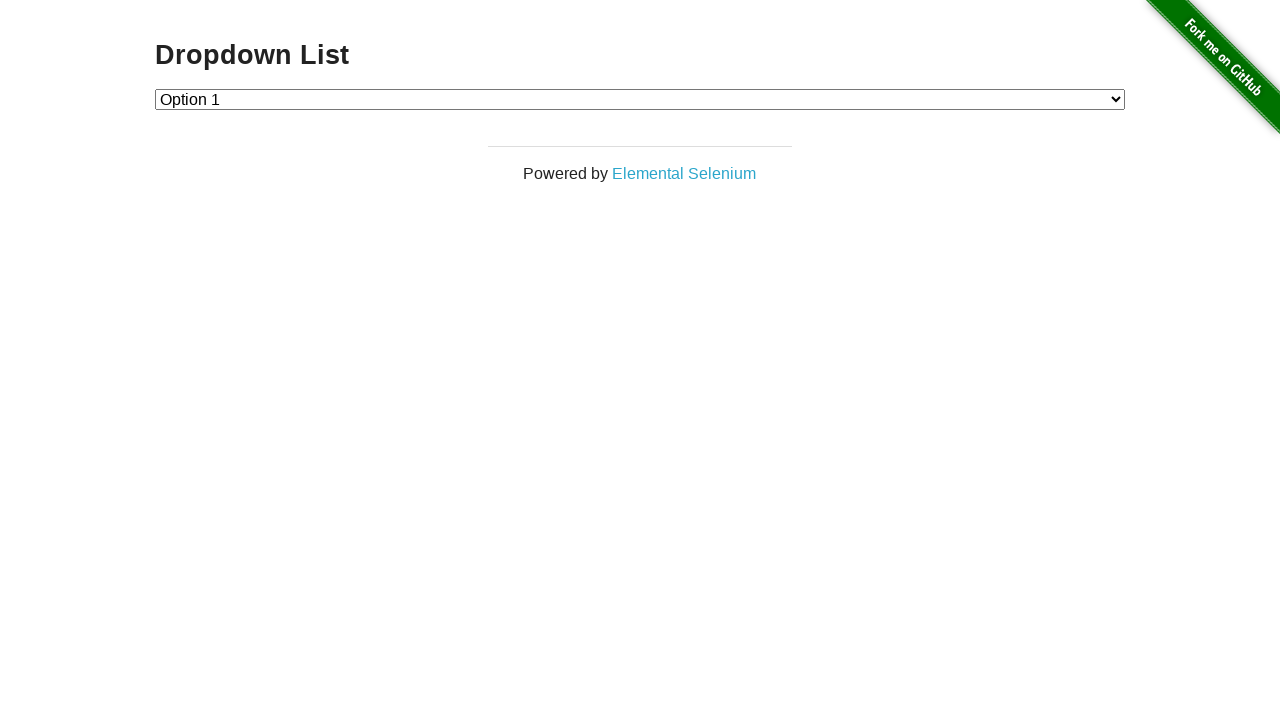